Tests dropdown selection by finding the dropdown element, iterating through all options, and clicking on "Option 1" when found. Then verifies the selection was successful by checking which option is currently selected.

Starting URL: https://the-internet.herokuapp.com/dropdown

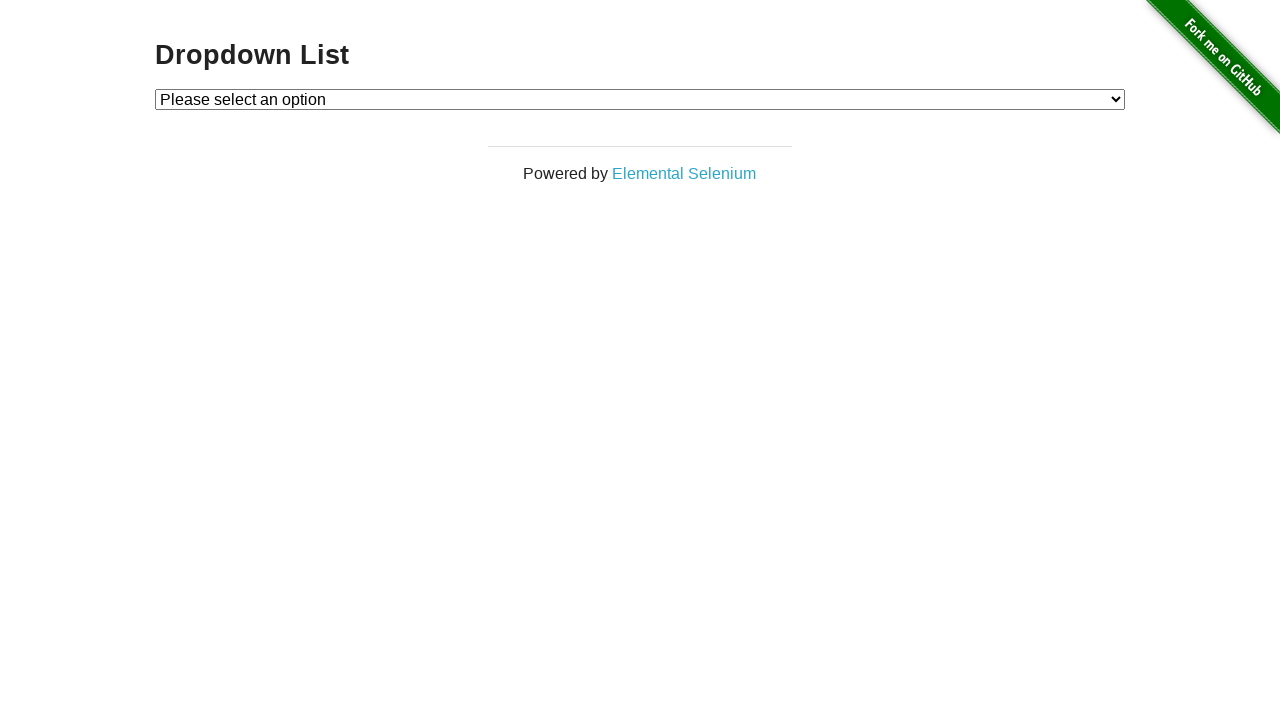

Waited for dropdown element to be present
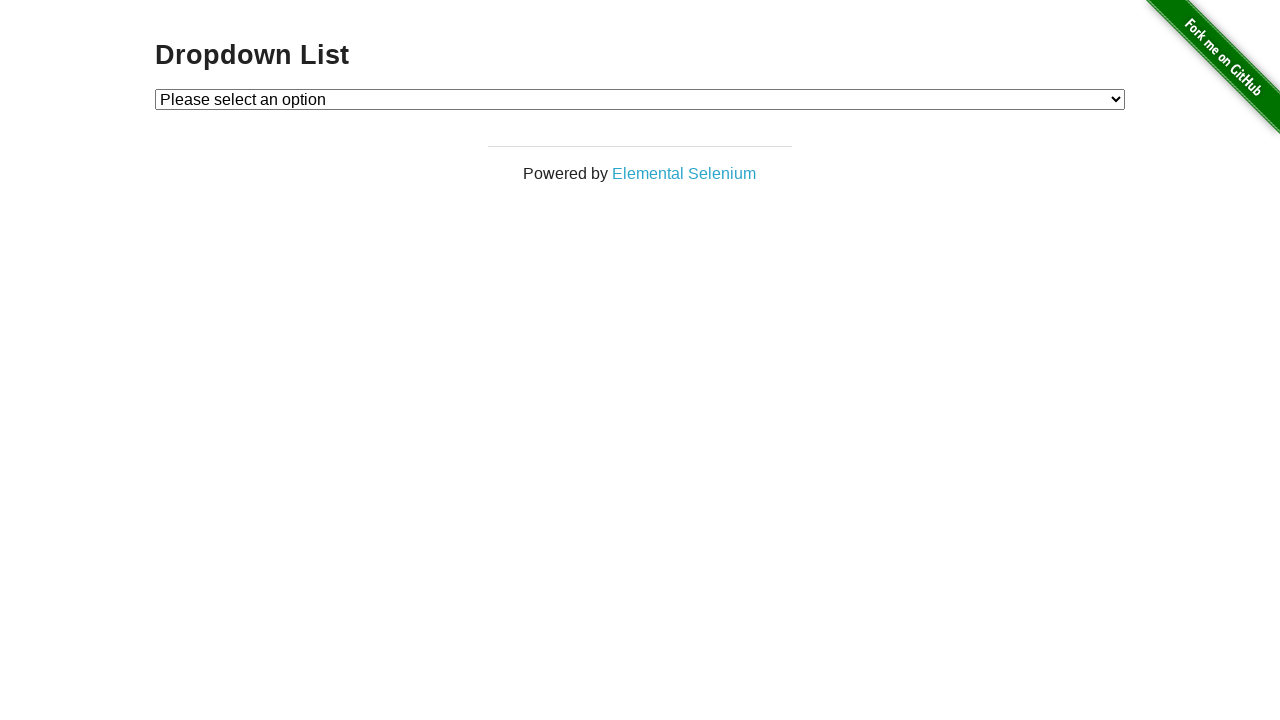

Selected 'Option 1' from the dropdown on #dropdown
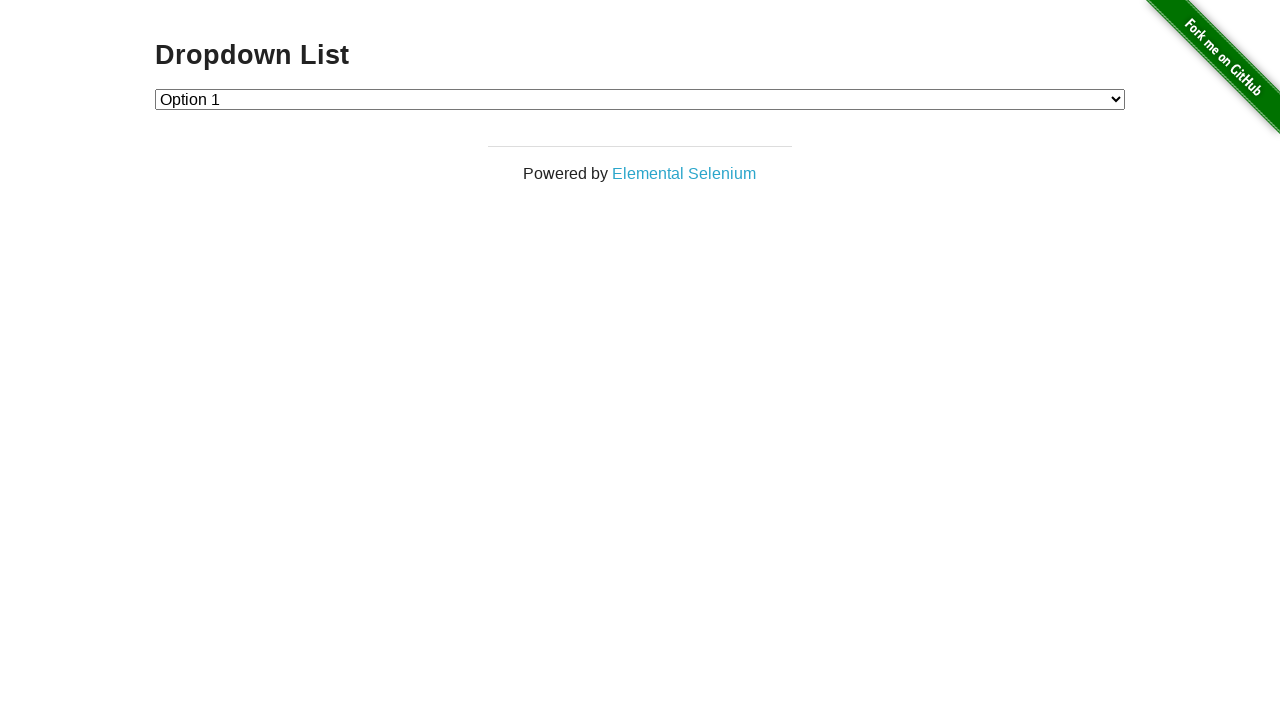

Retrieved the currently selected dropdown value
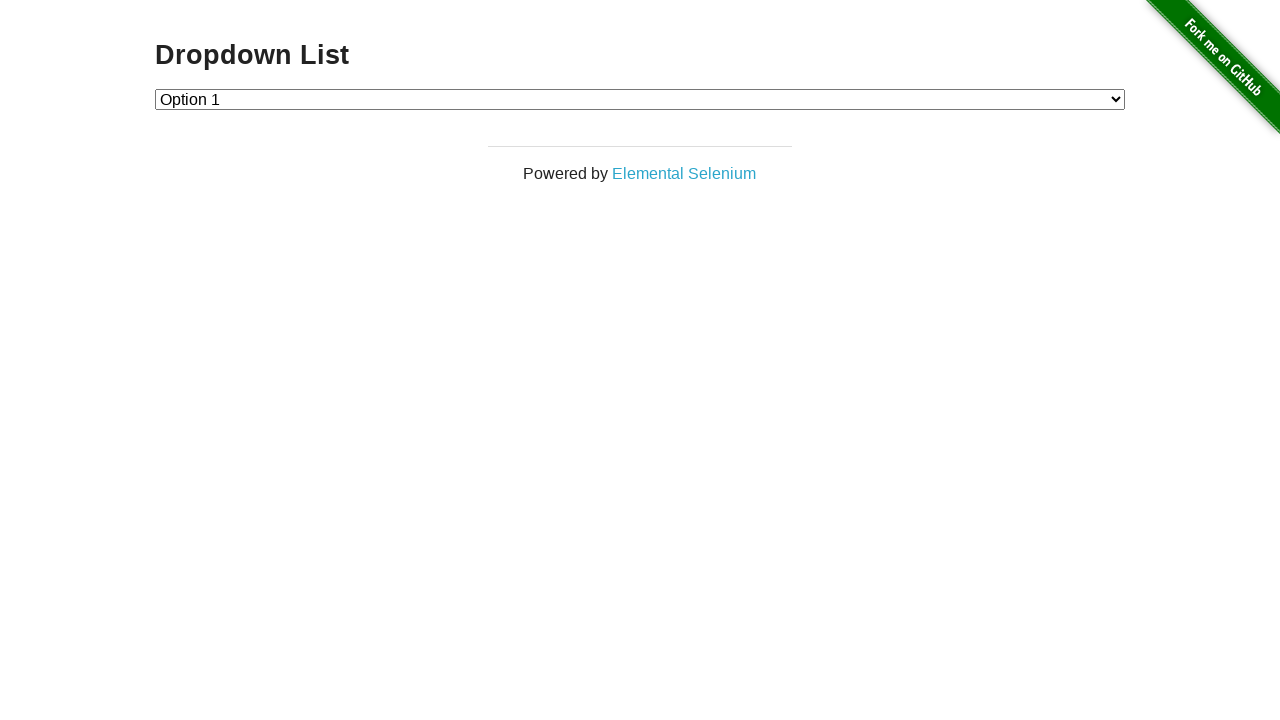

Verified that 'Option 1' (value '1') was successfully selected
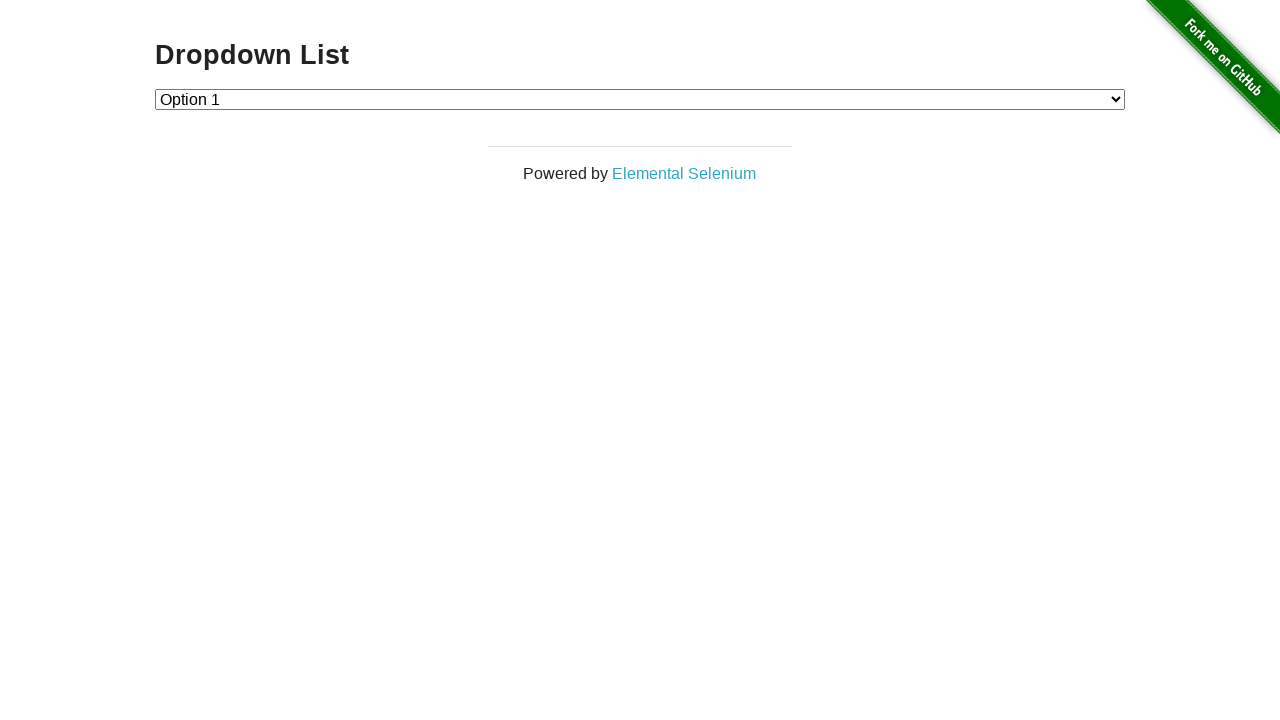

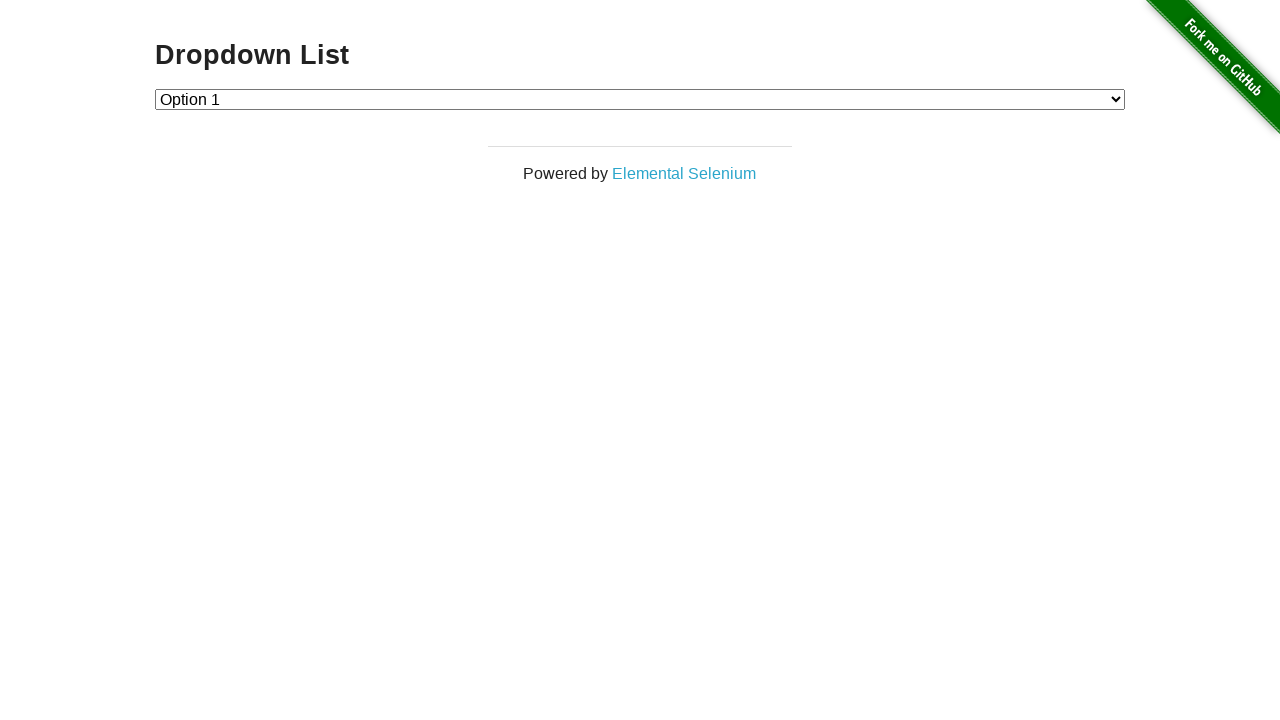